Tests that the todo counter displays the current number of items

Starting URL: https://demo.playwright.dev/todomvc

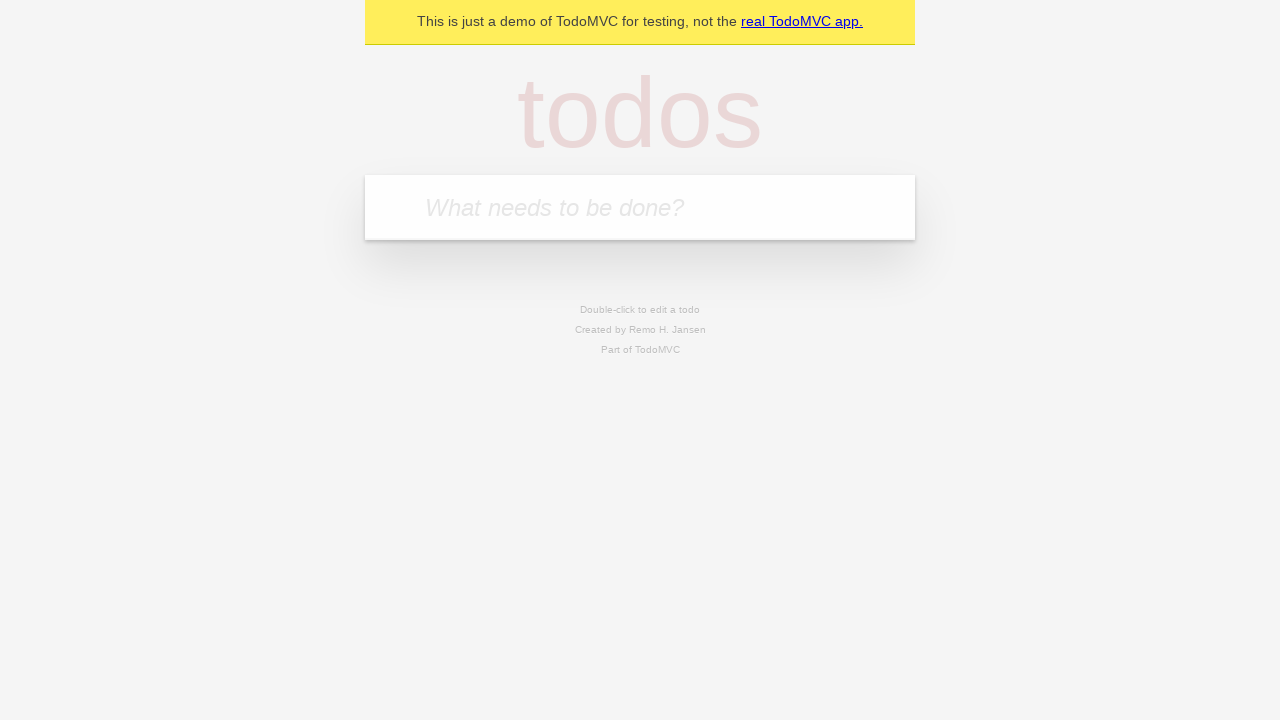

Filled new todo input with 'buy some cheese' on .new-todo
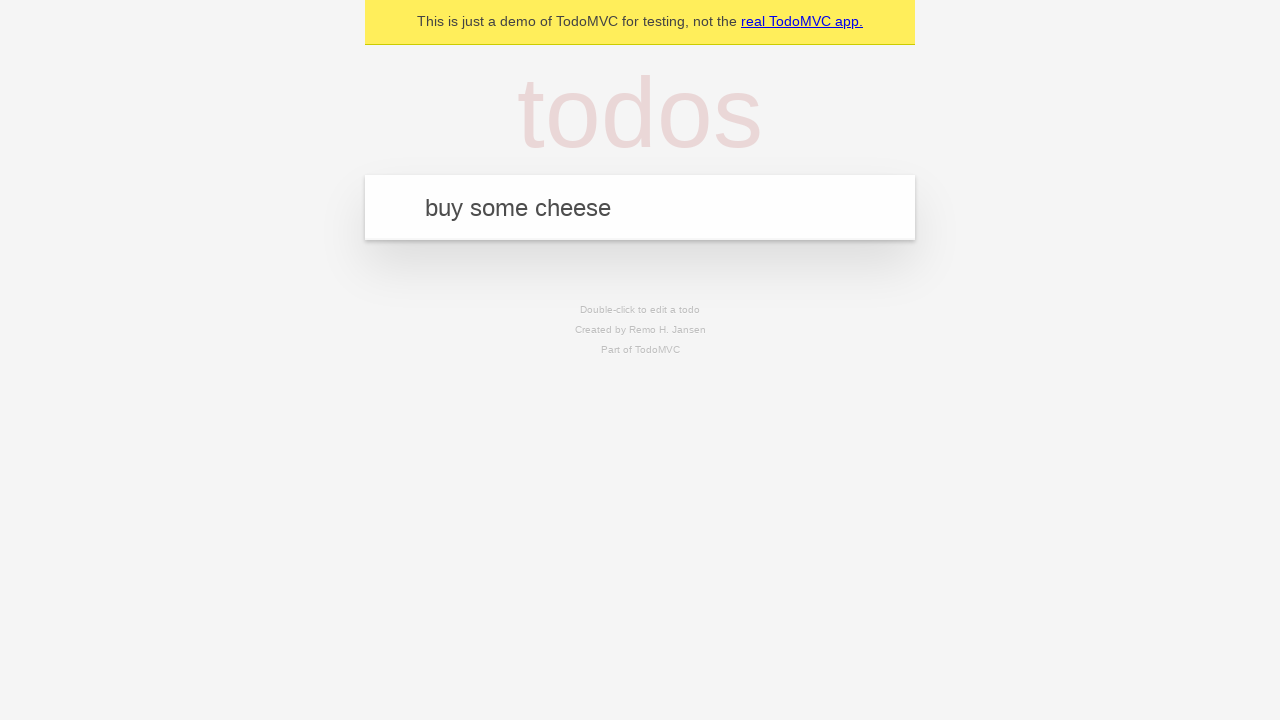

Pressed Enter to add first todo item on .new-todo
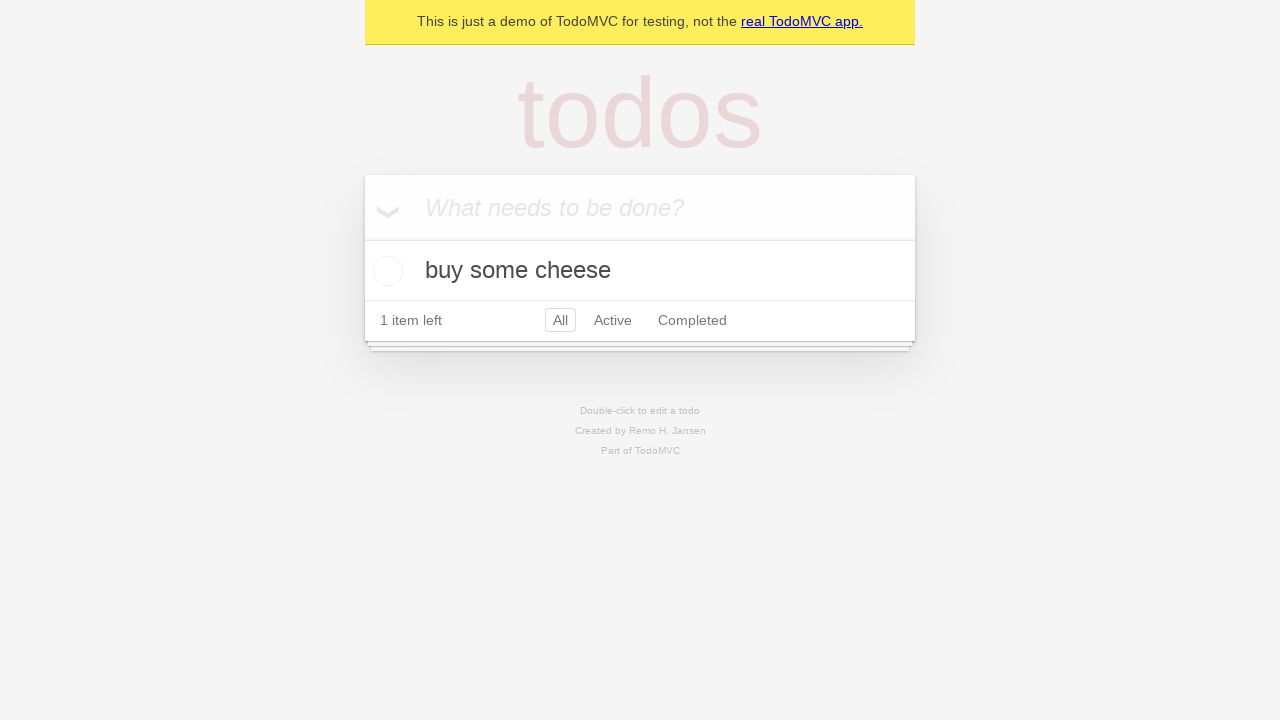

Todo counter element appeared
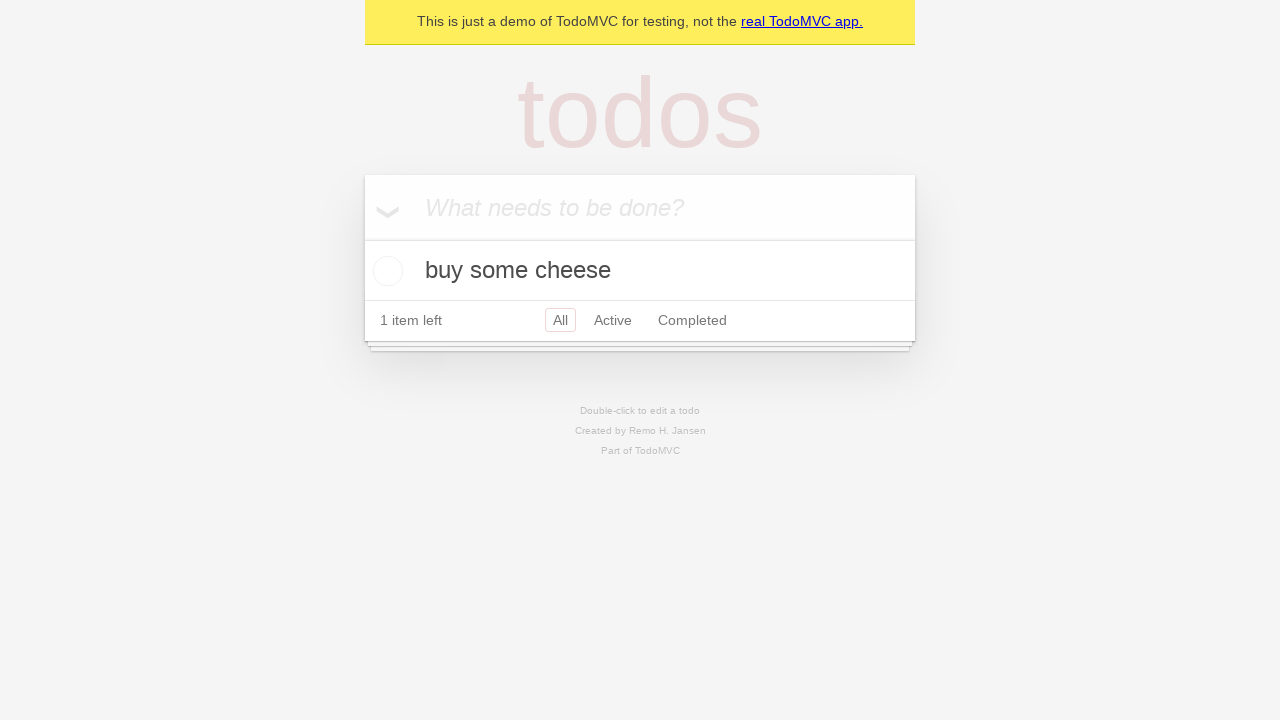

Filled new todo input with 'feed the cat' on .new-todo
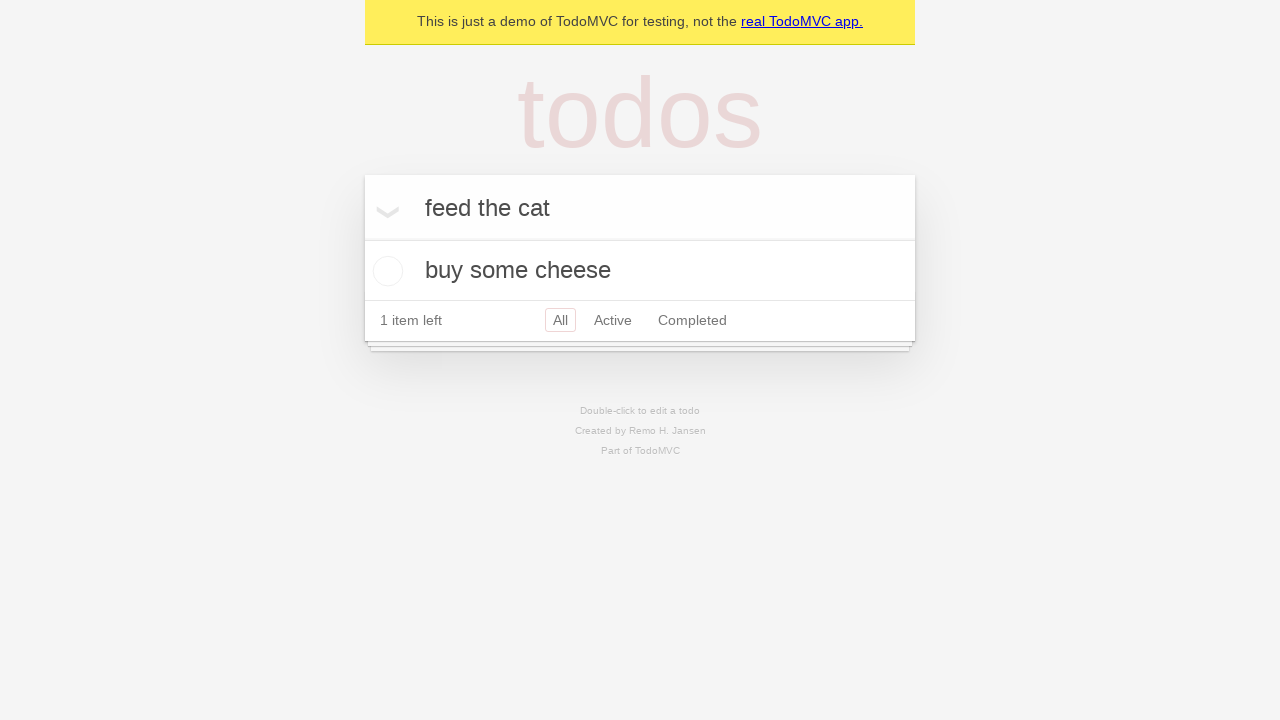

Pressed Enter to add second todo item on .new-todo
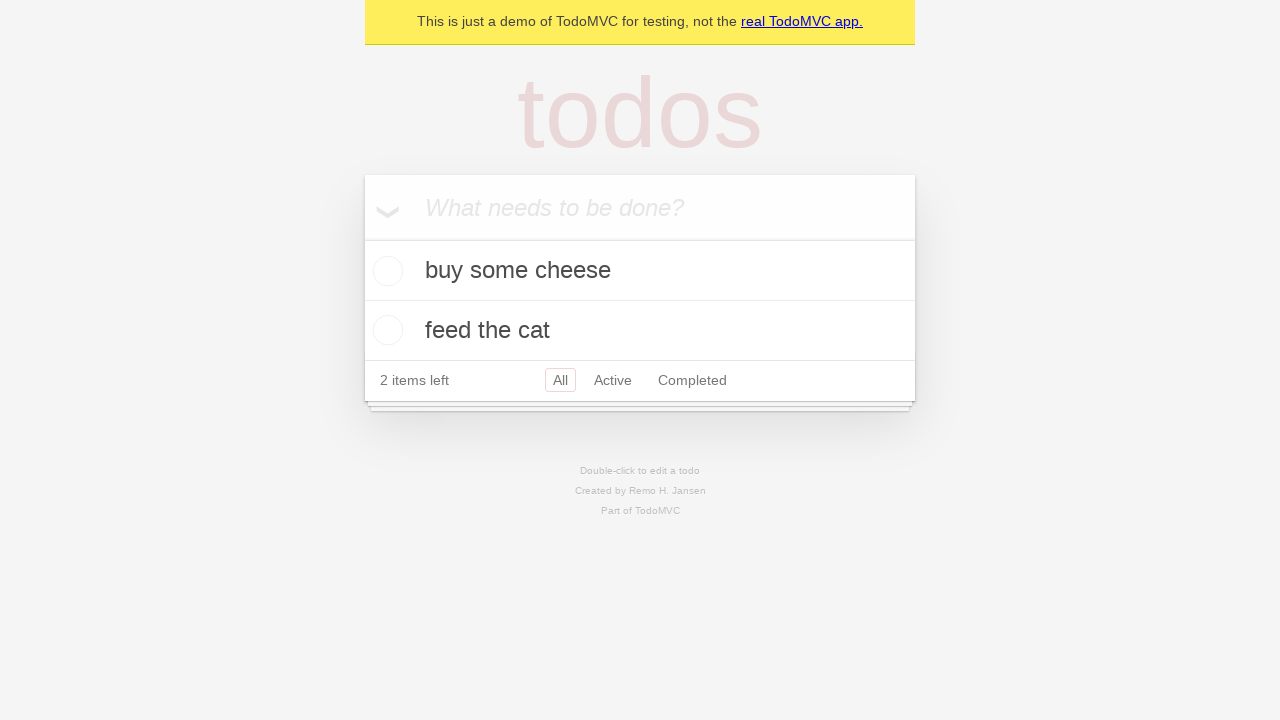

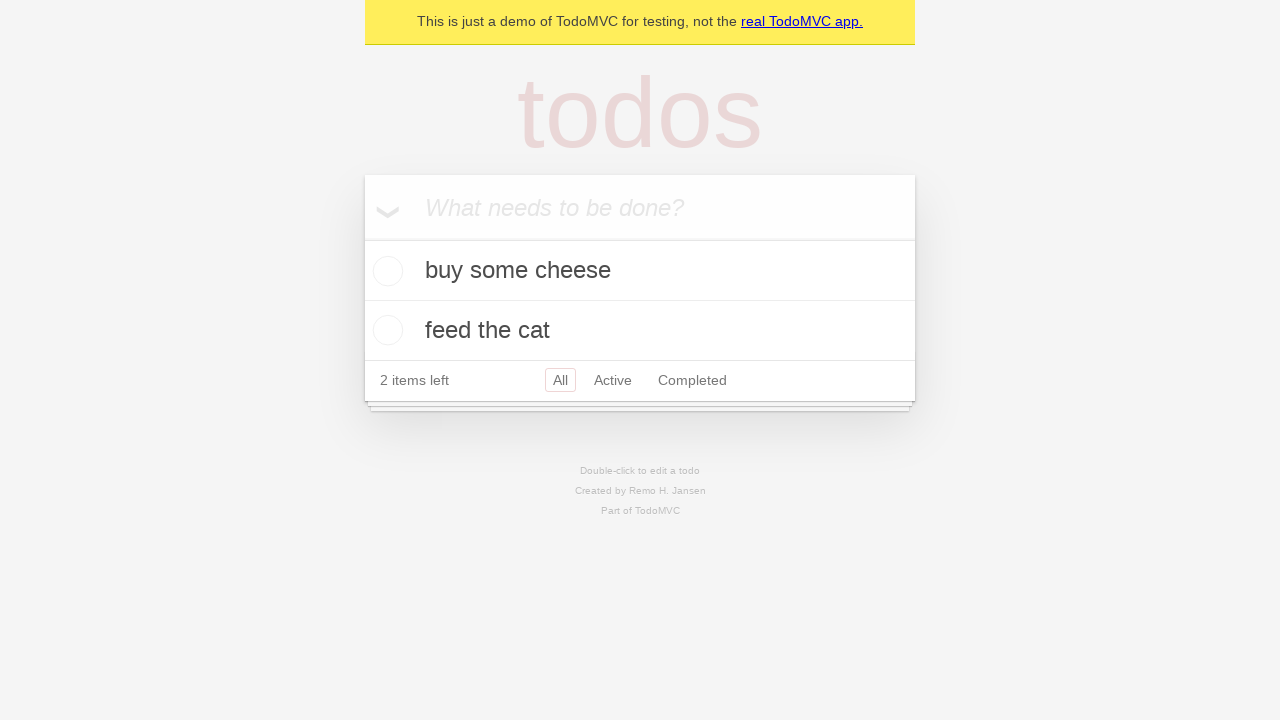